Navigates to the Widgets section on DemoQA by clicking on the Widgets card.

Starting URL: https://demoqa.com/

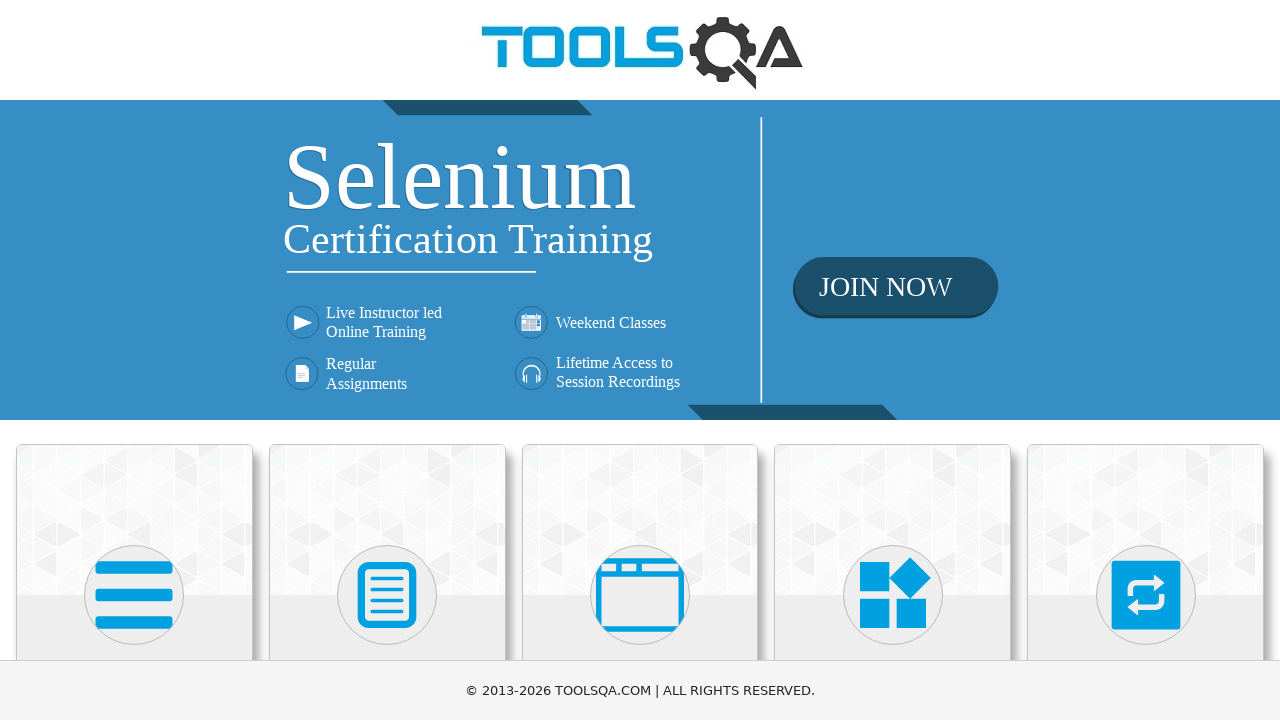

Clicked on Widgets card to navigate to Widgets section at (893, 360) on xpath=//h5[contains(text(),'Widgets')]
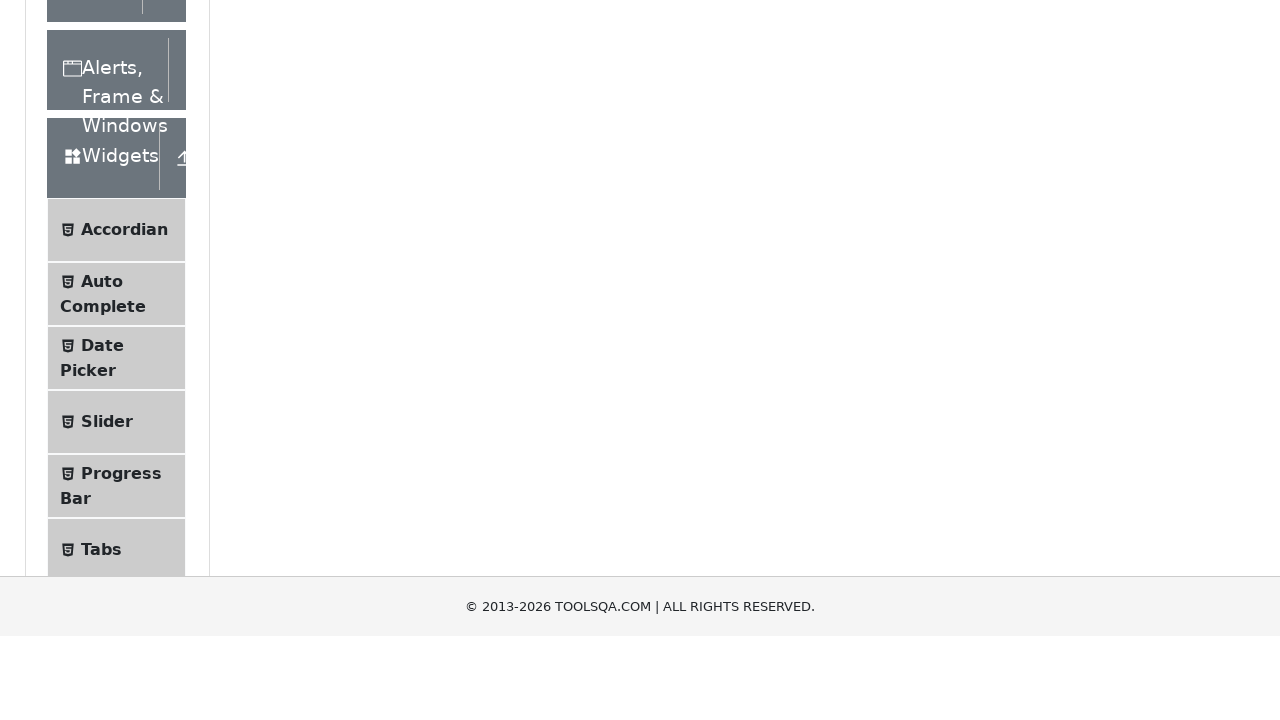

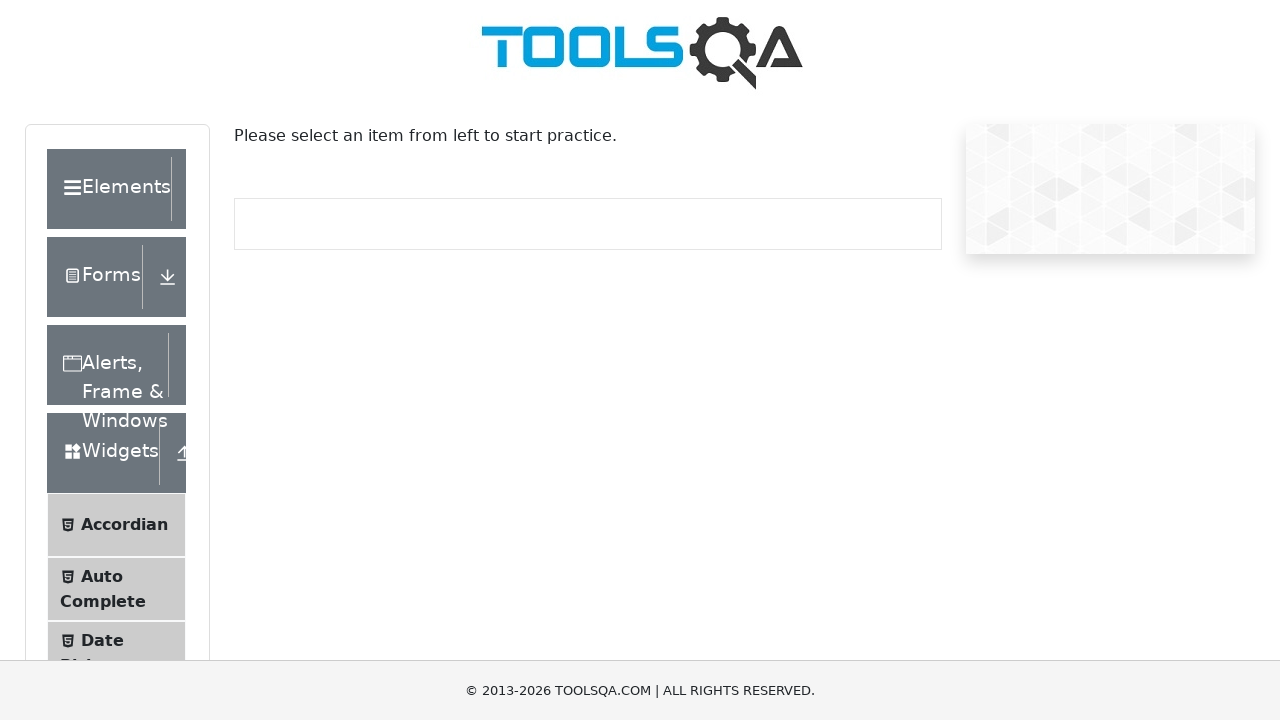